Tests JavaScript prompt by clicking the third button, entering a name in the prompt, accepting it, and verifying the name appears in the result

Starting URL: https://the-internet.herokuapp.com/javascript_alerts

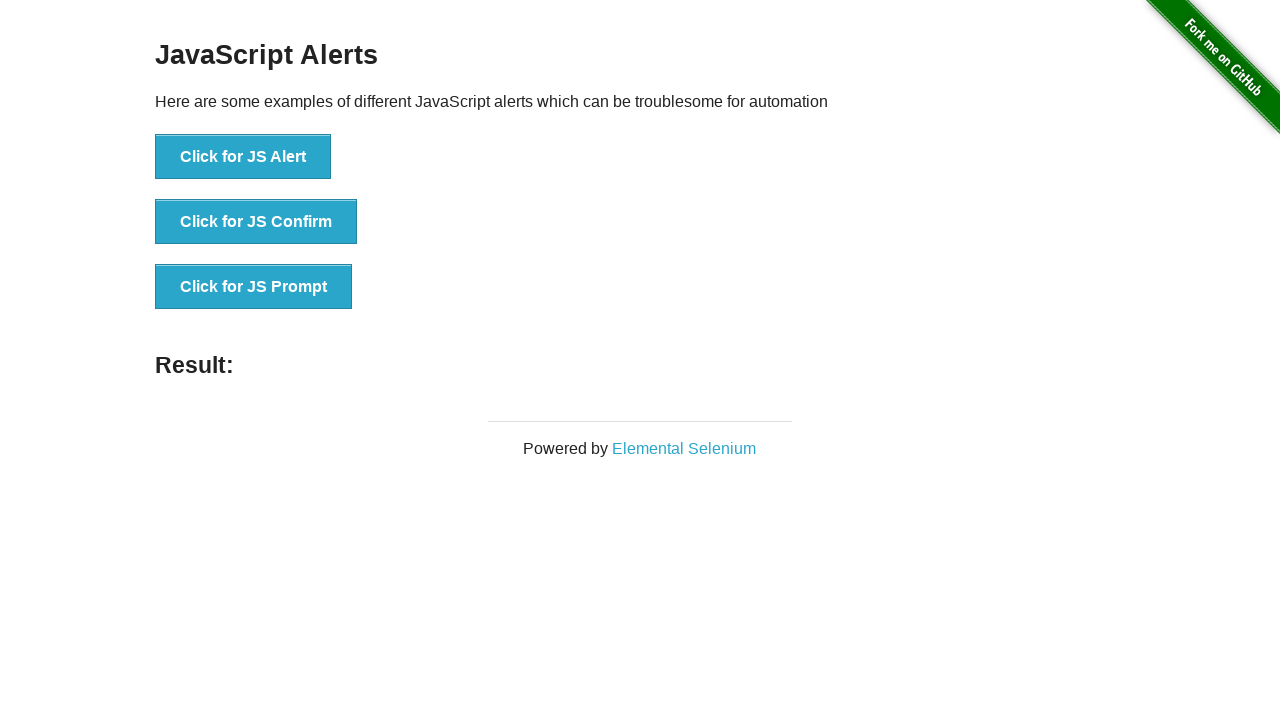

Set up dialog handler to accept prompt with 'John Smith'
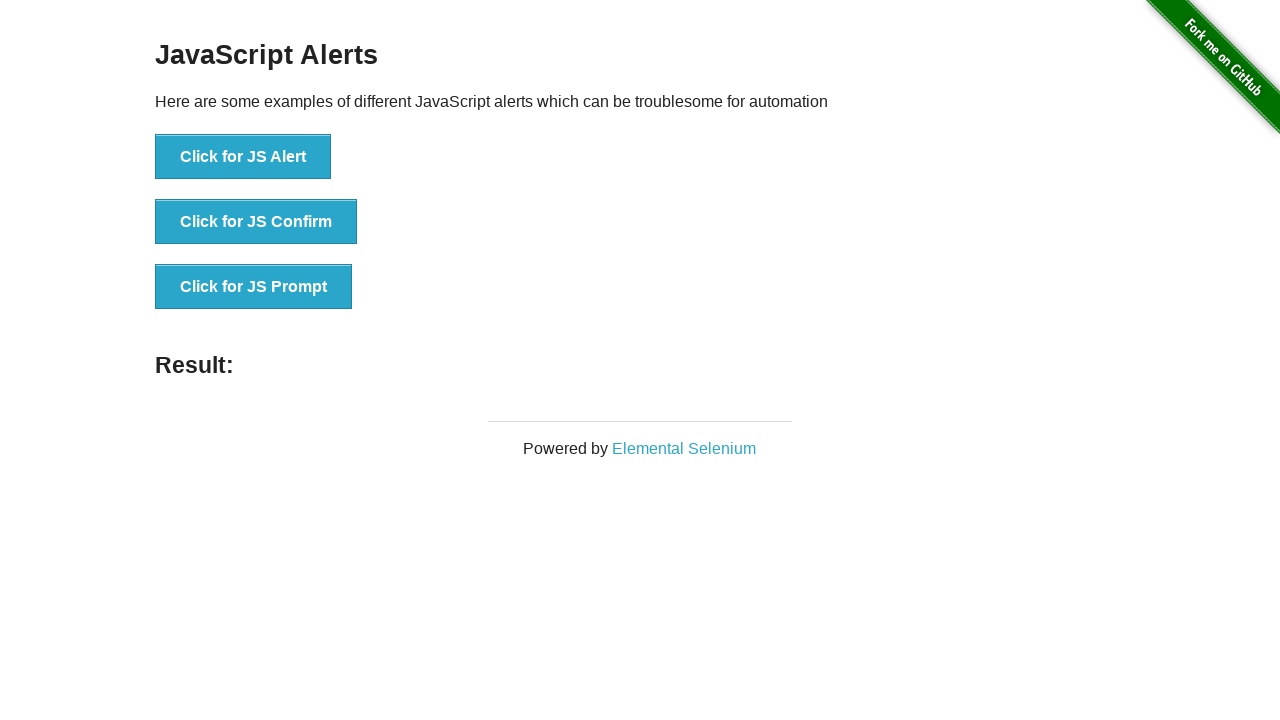

Clicked 'Click for JS Prompt' button to trigger JavaScript prompt at (254, 287) on text='Click for JS Prompt'
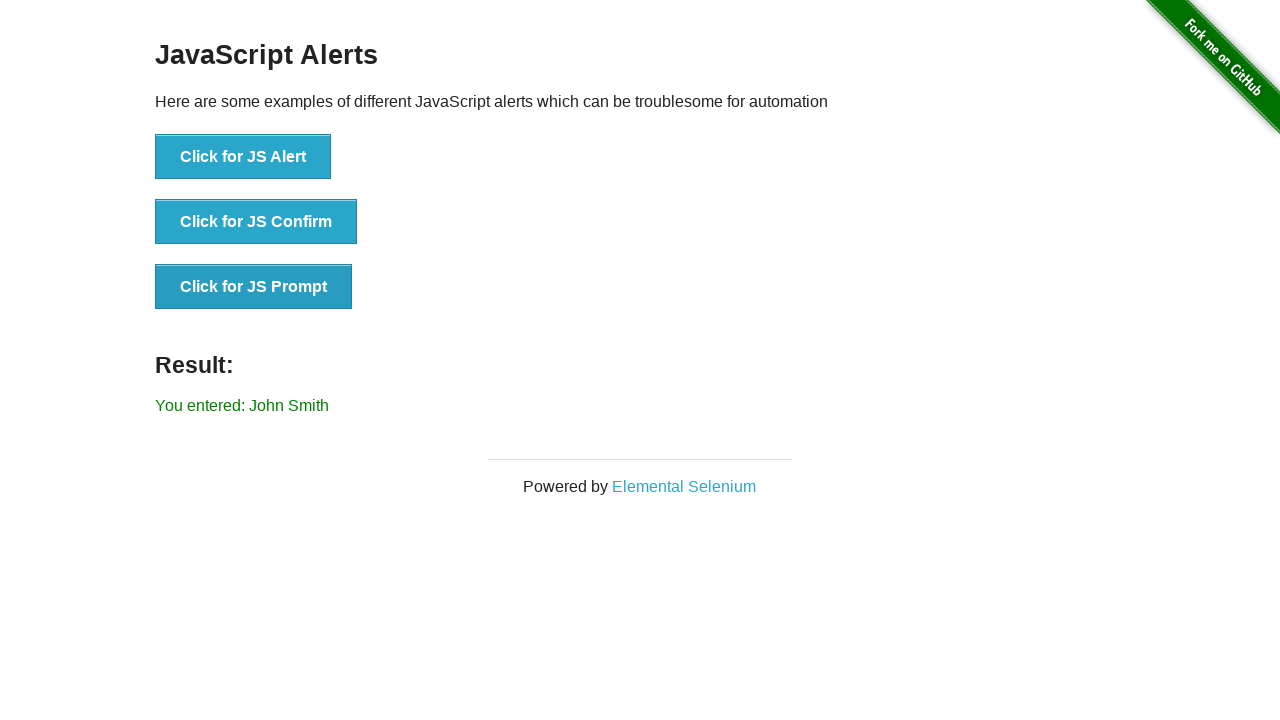

Located result element
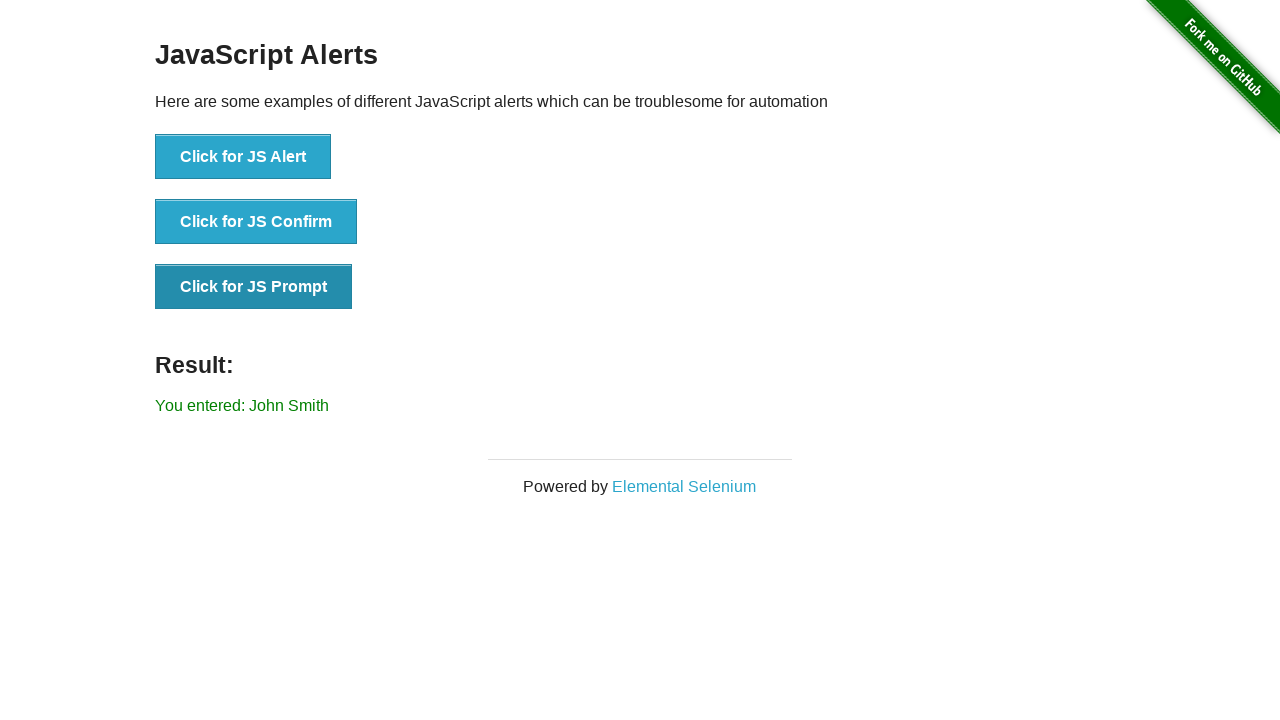

Retrieved result text content
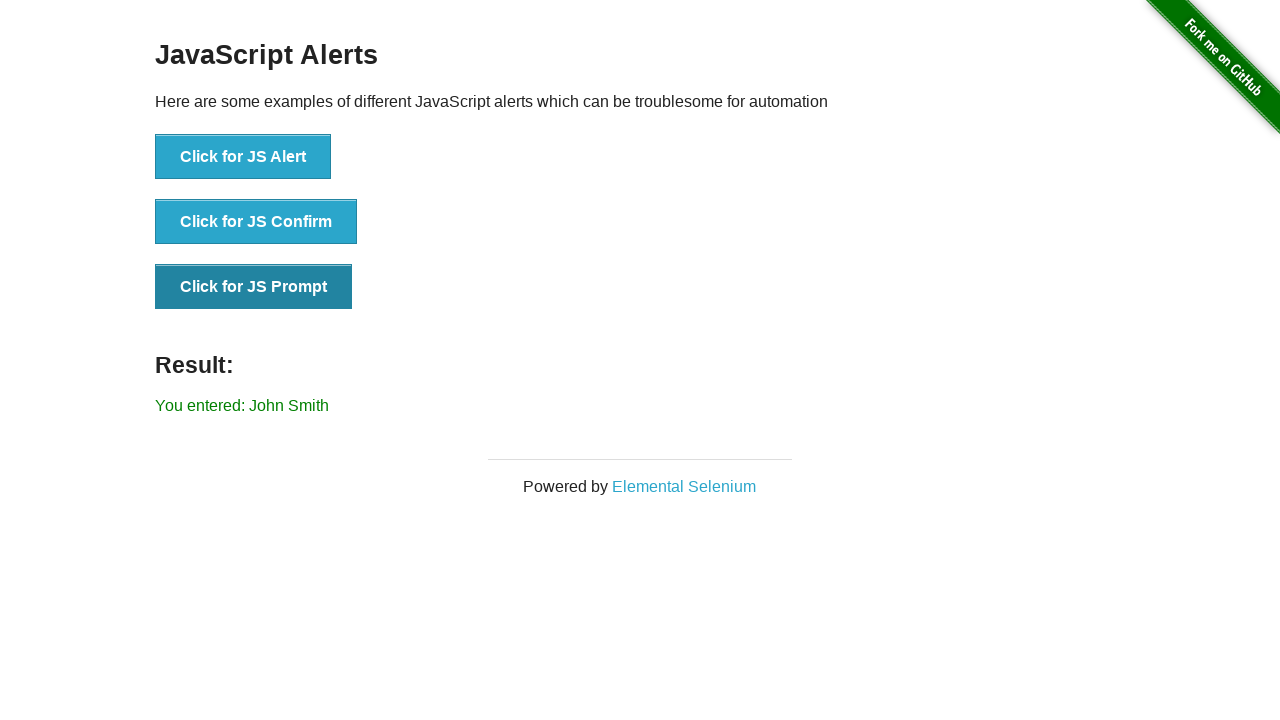

Verified that 'John Smith' appears in the result
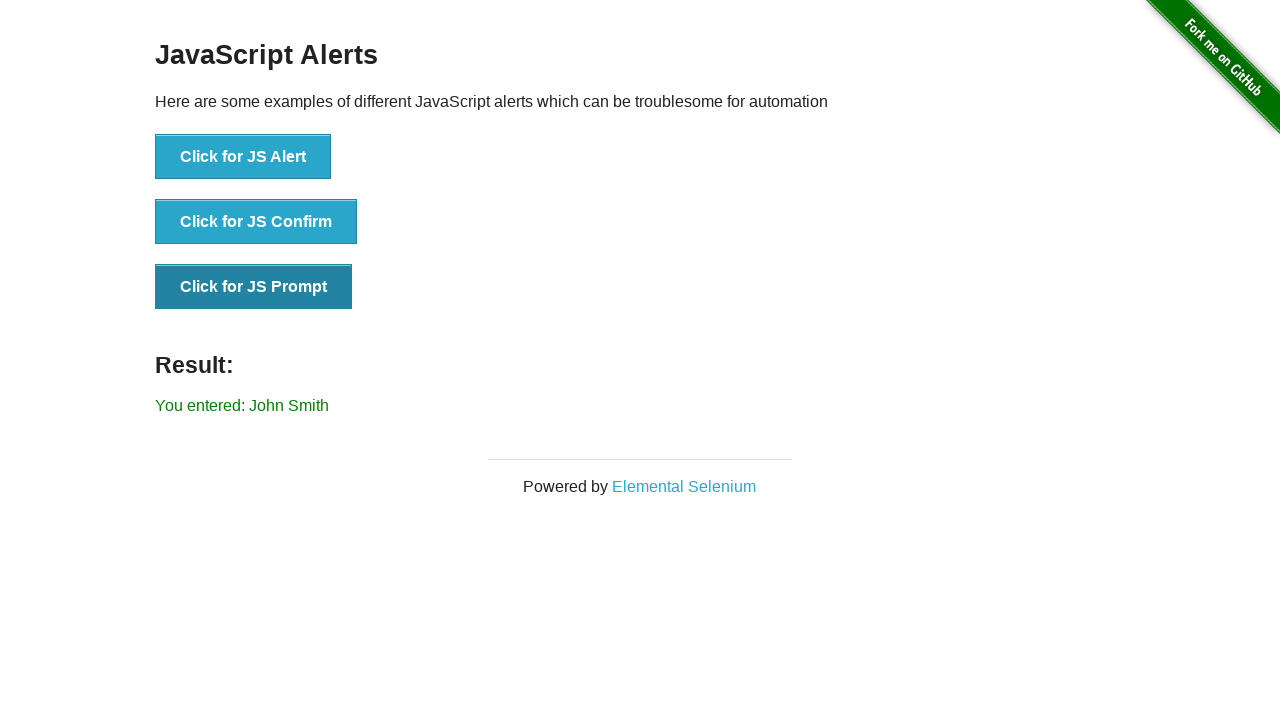

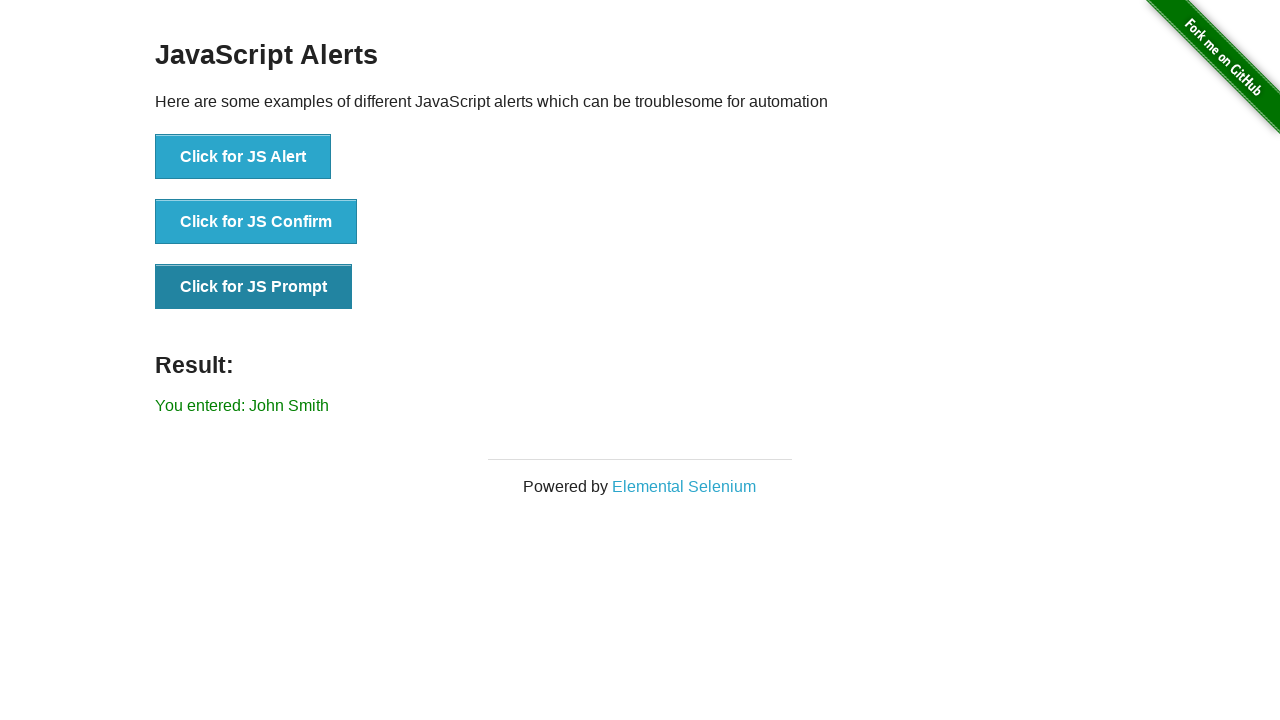